Tests the OrangeHRM 30-day trial signup form by filling in the subdomain URL, full name, and preparing to submit (though submit is commented out in original)

Starting URL: https://www.orangehrm.com/orangehrm-30-day-trial

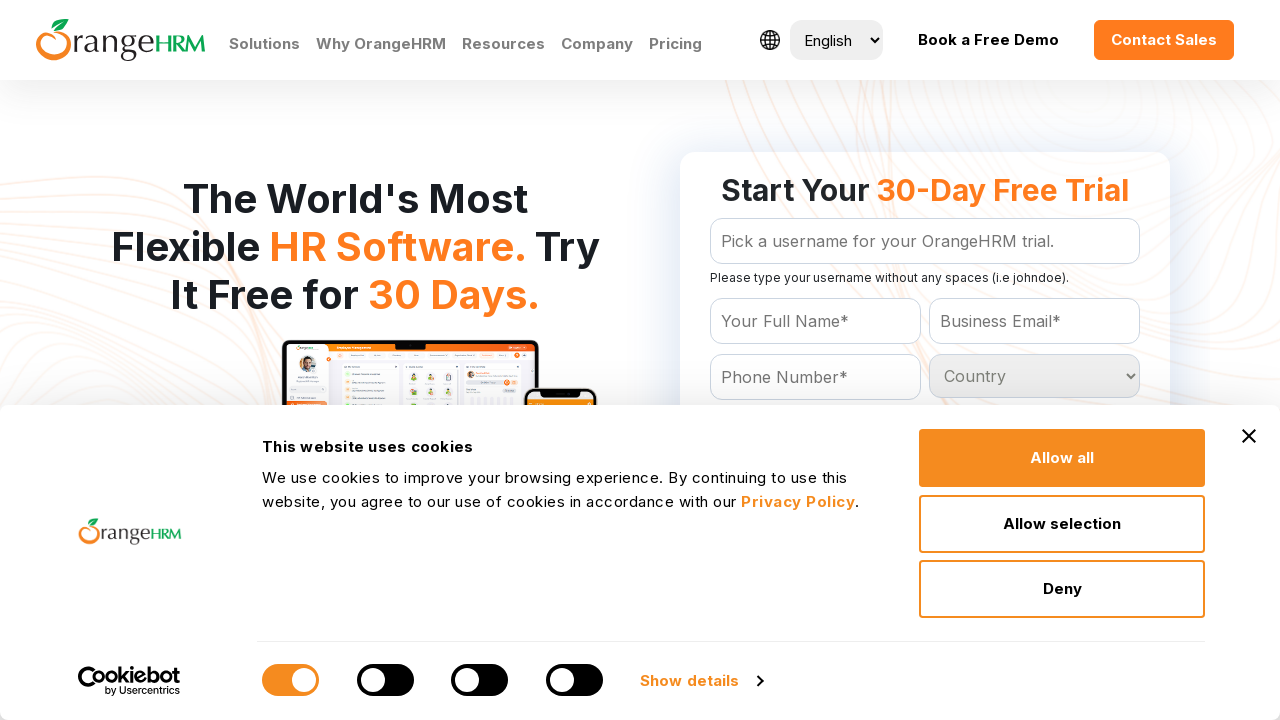

Filled subdomain URL field with 'testcompany123' on #Form_getForm_subdomain
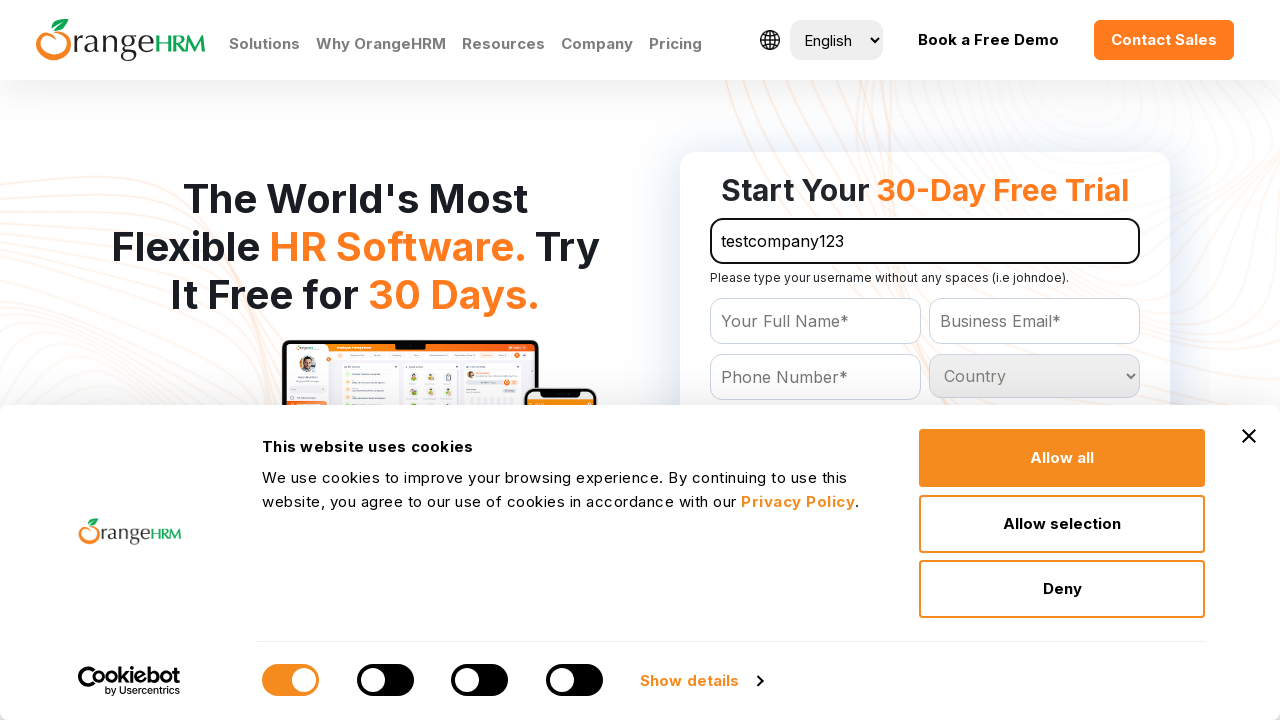

Filled full name field with 'Sarah Johnson' on #Form_getForm_Name
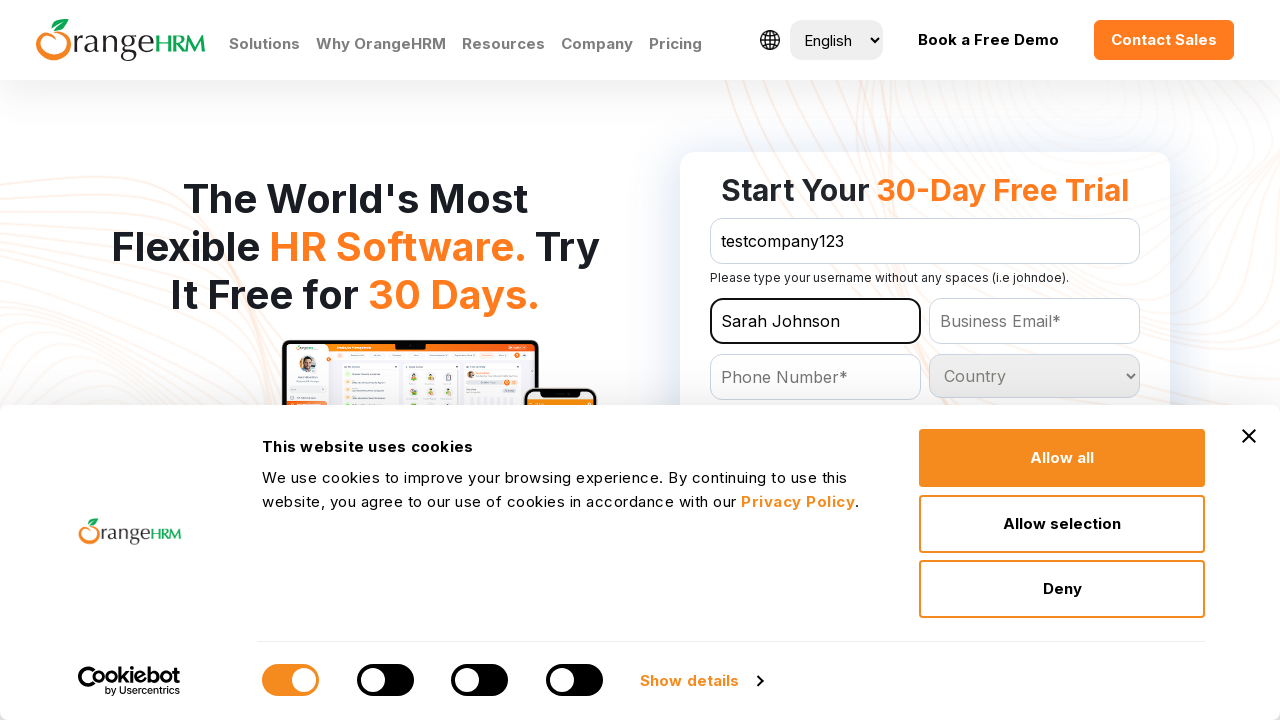

Filled email field with 'sarah.johnson@testmail.com' on #Form_getForm_Email
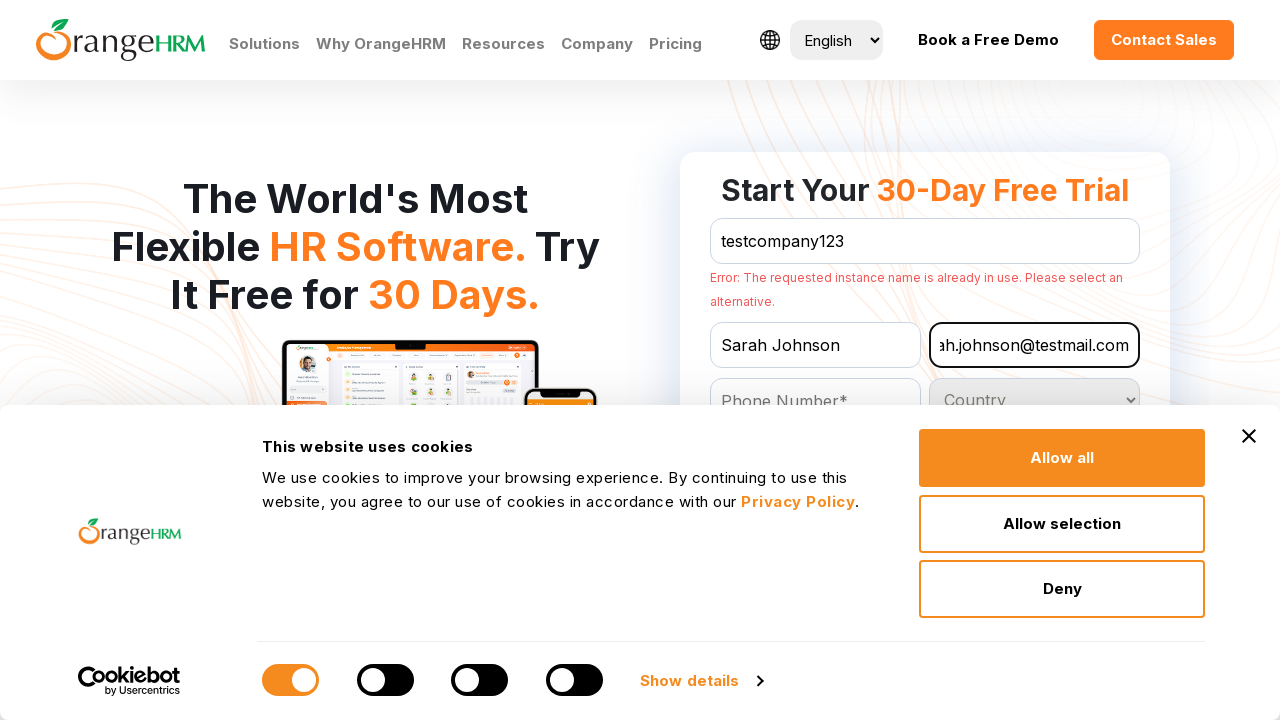

Filled phone number field with '+1-555-123-4567' on #Form_getForm_Contact
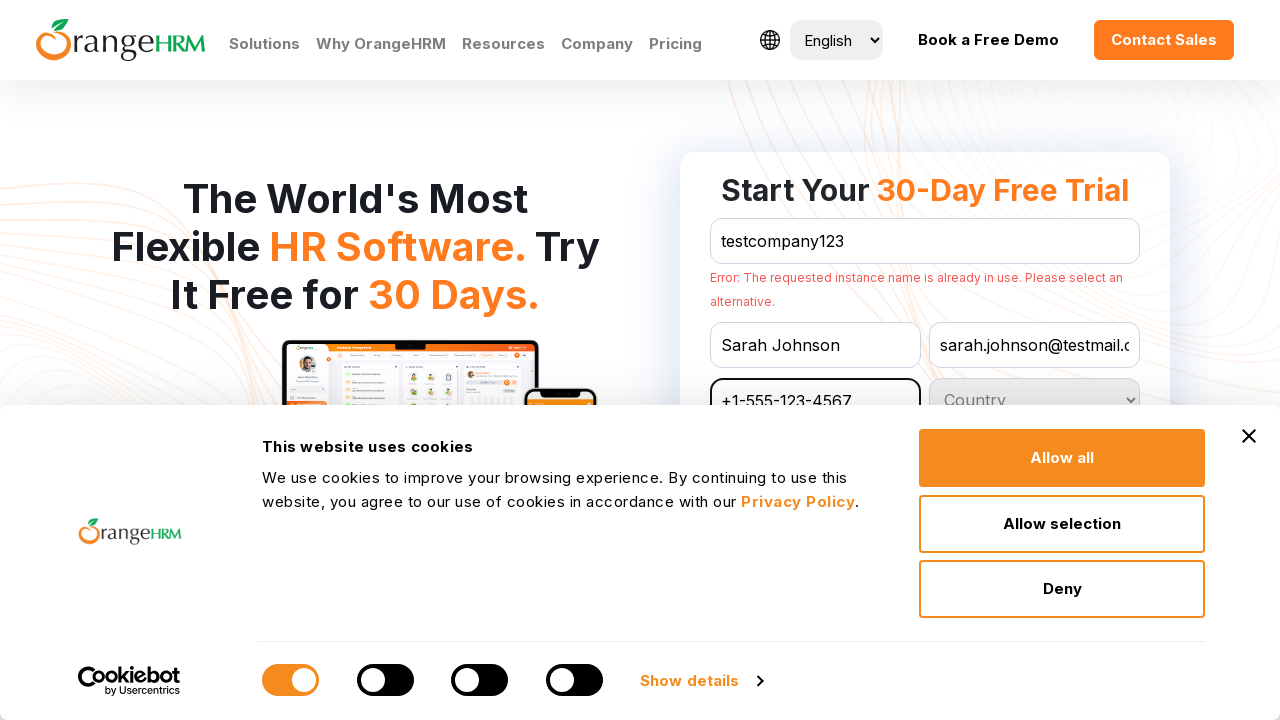

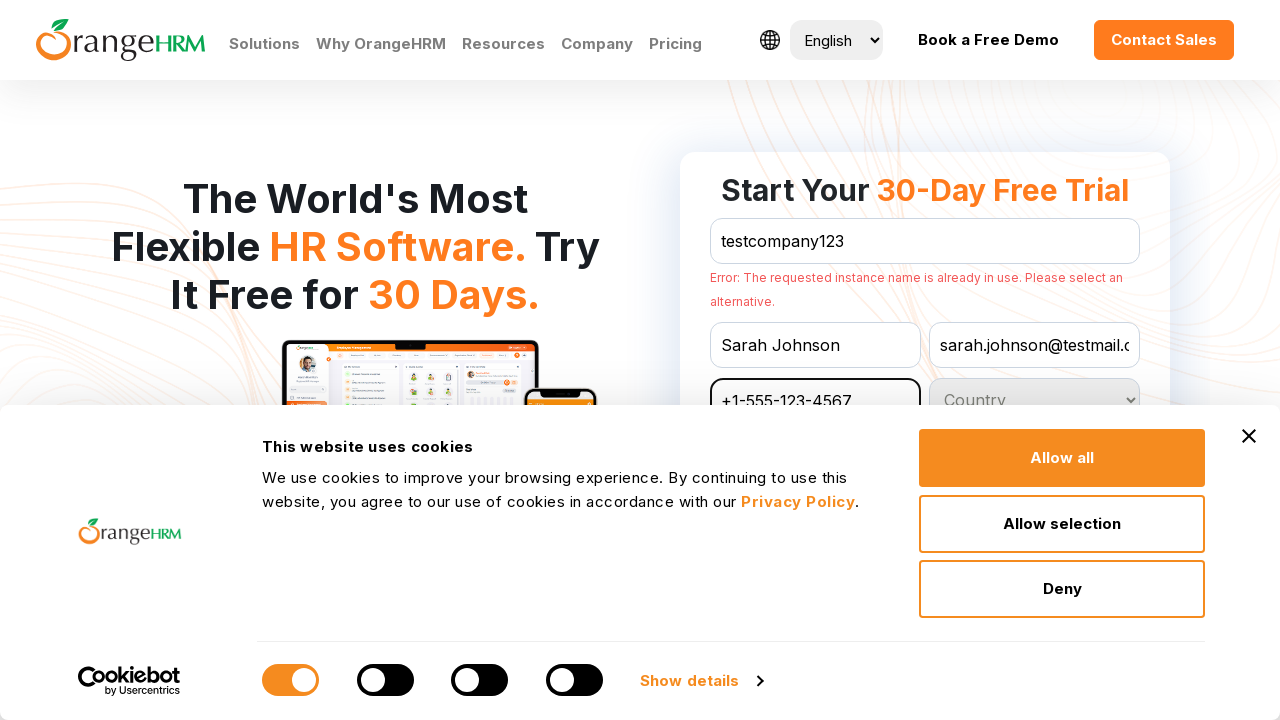